Counts links in different sections of a page, then opens multiple footer links in new tabs using Ctrl+click and switches between the opened windows

Starting URL: https://www.rahulshettyacademy.com/AutomationPractice/

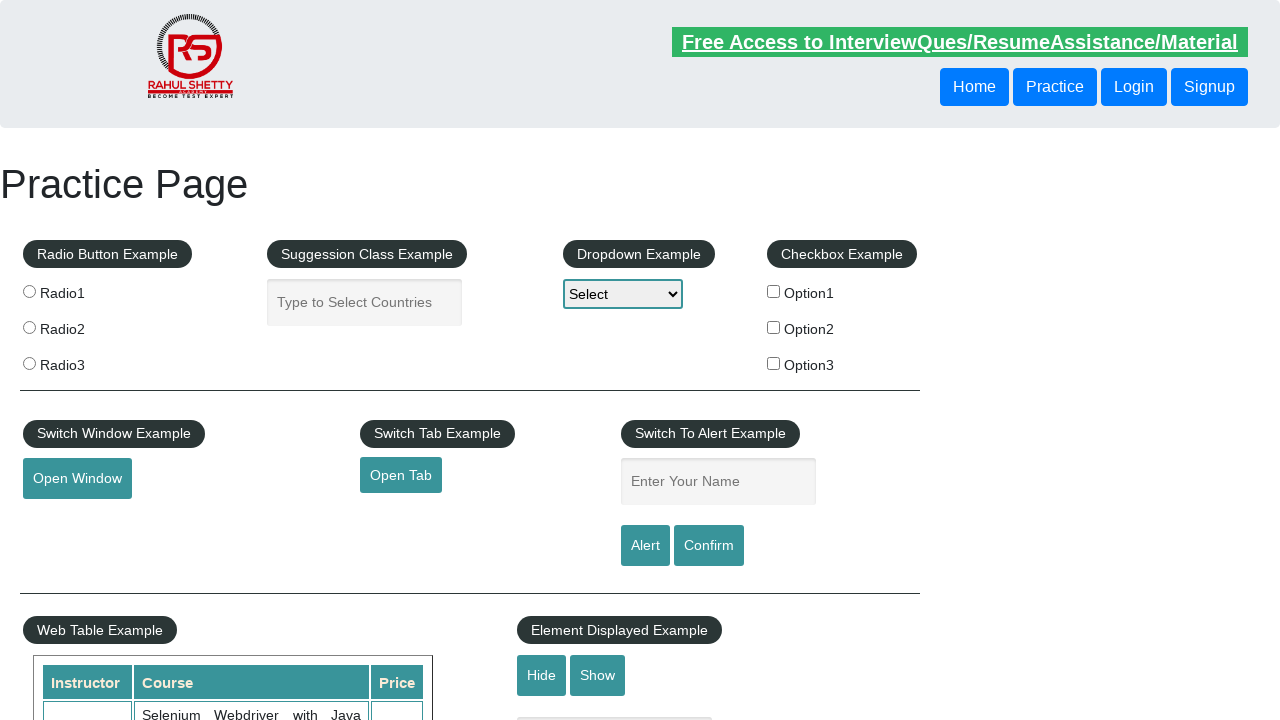

Retrieved all links on page: 27 total links found
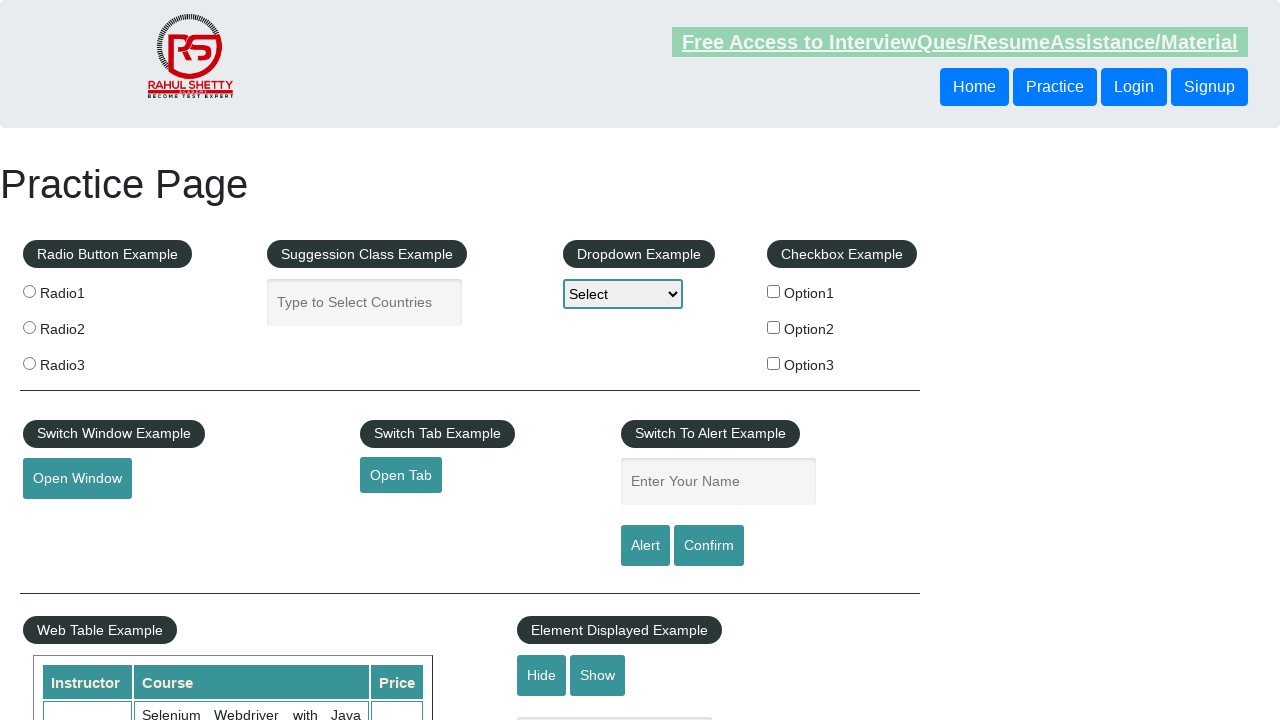

Located footer section (.gf-t)
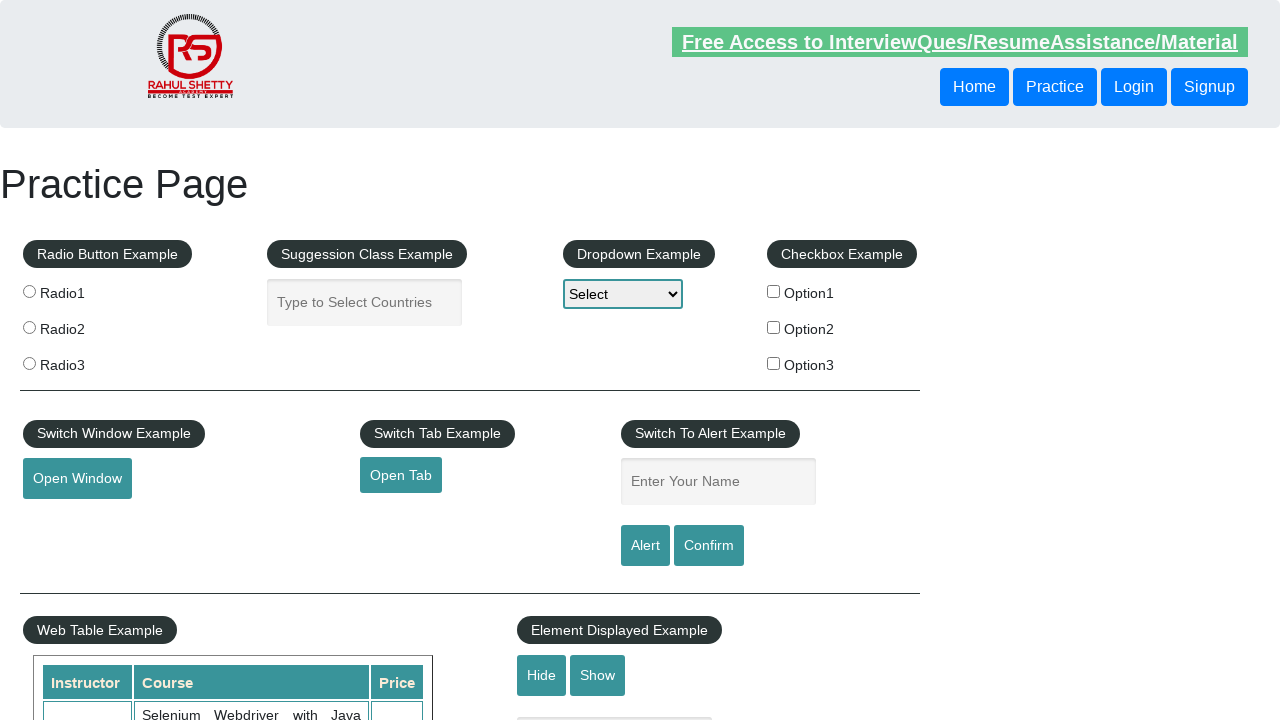

Retrieved footer links: 20 links found in footer
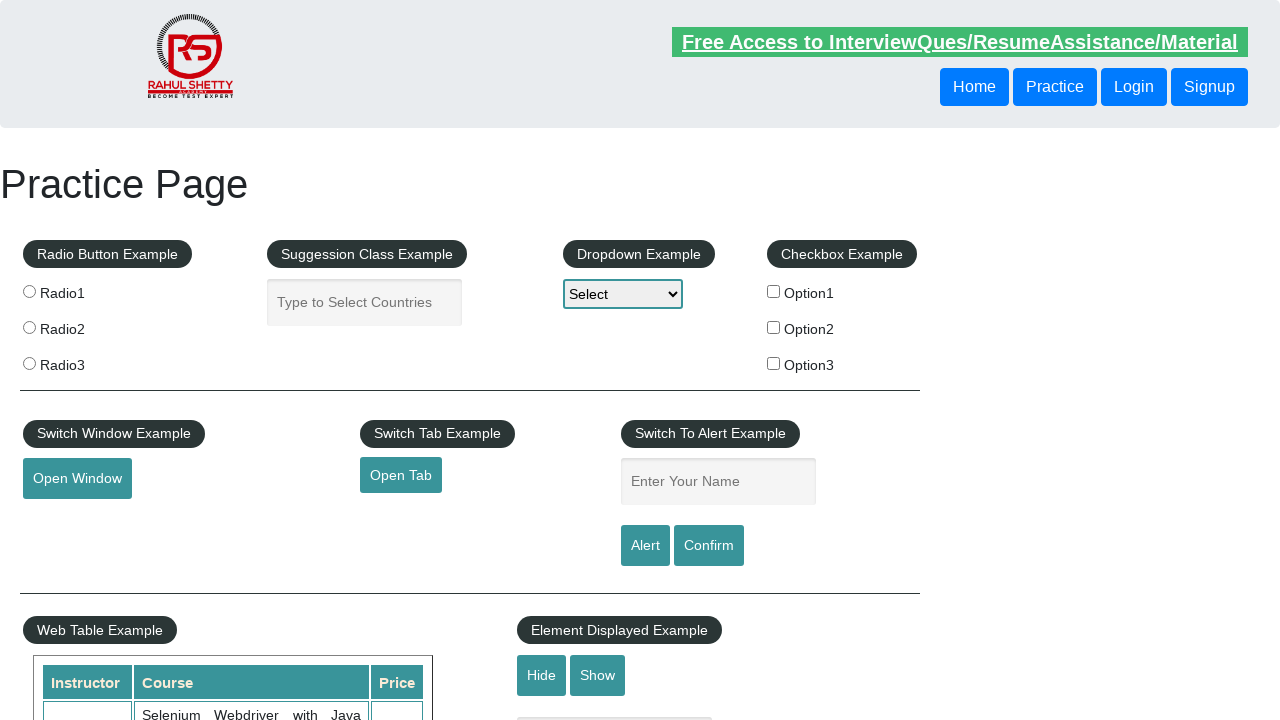

Located first column of footer table
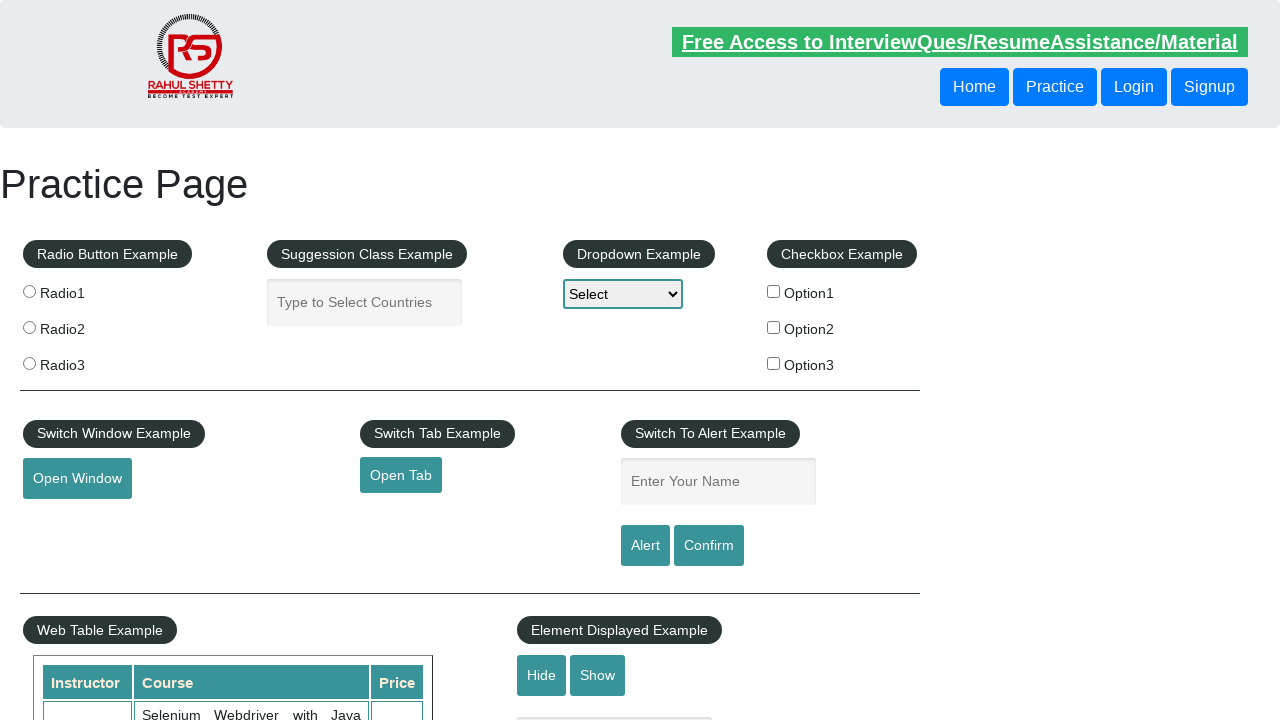

Retrieved first column footer links: 0 links found
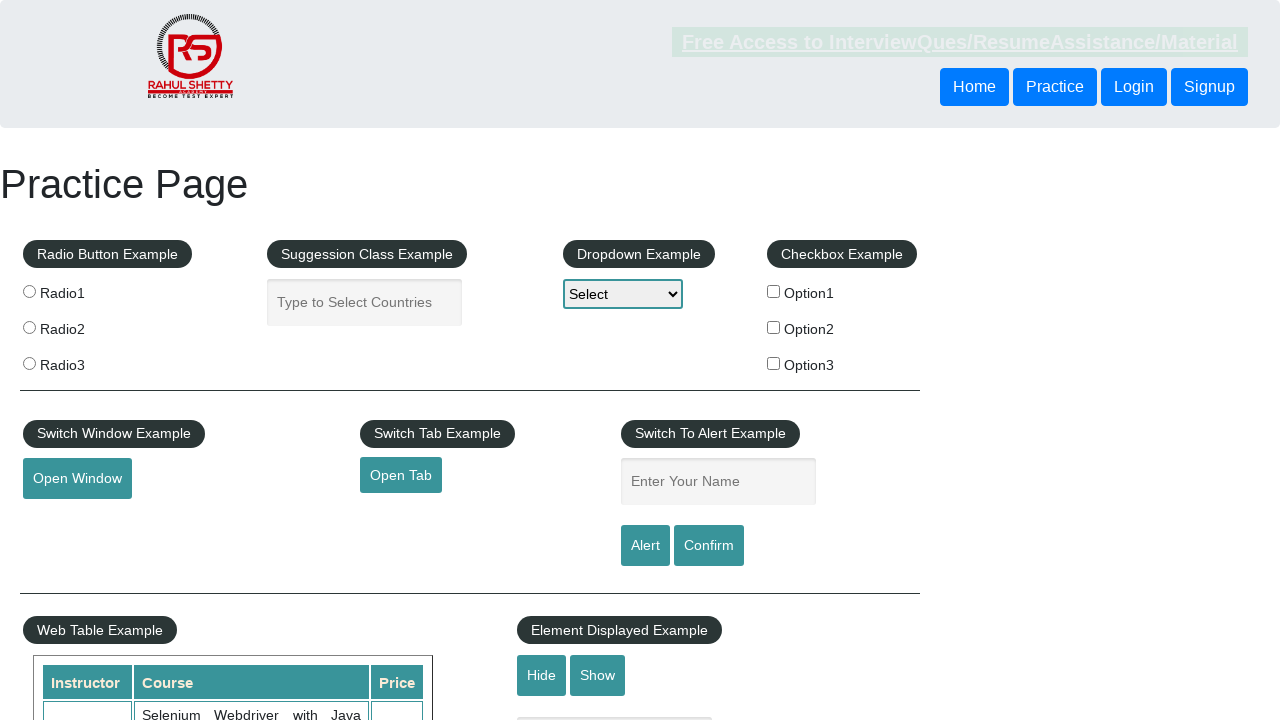

Retrieved all opened pages/tabs: 1 pages are now open
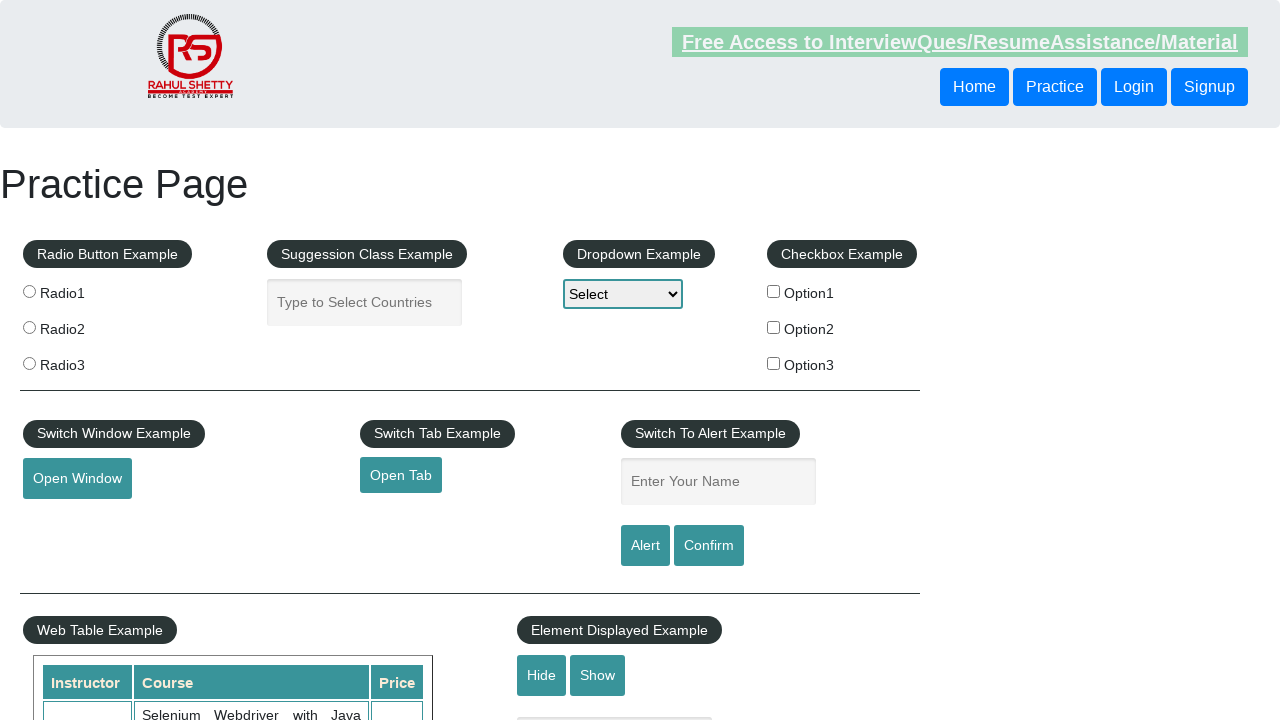

Switched to page with title: Practice Page
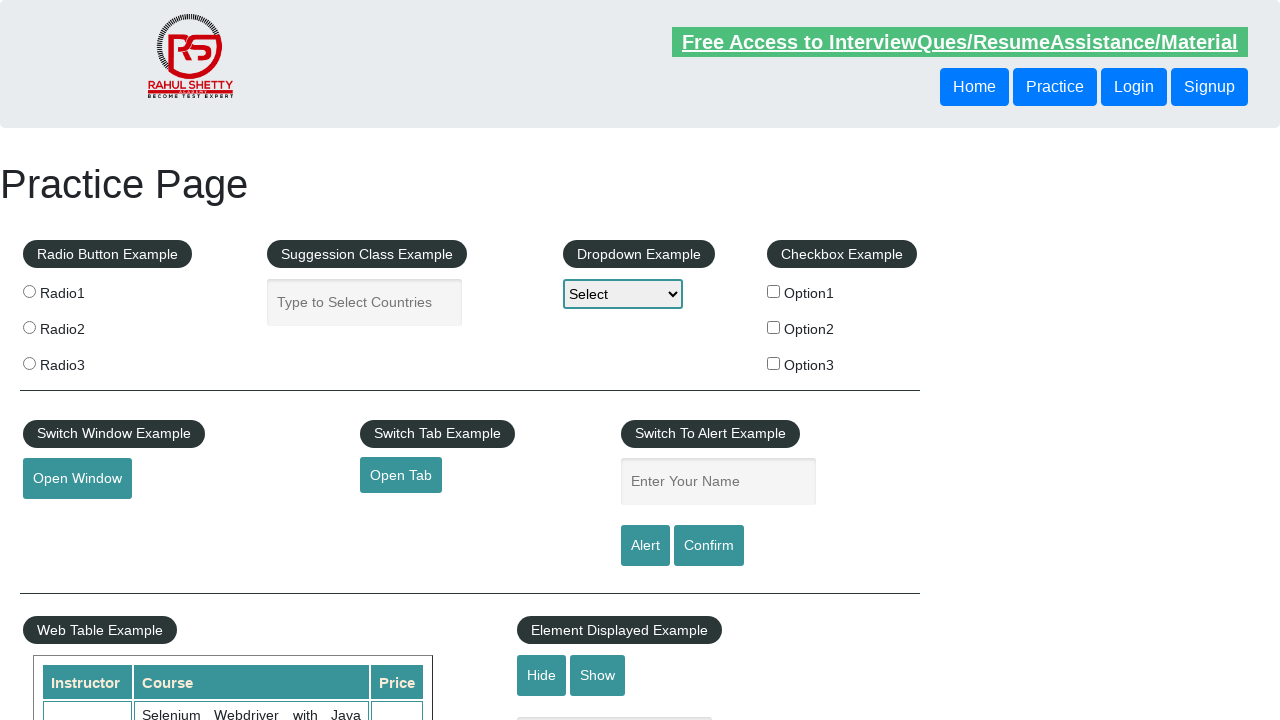

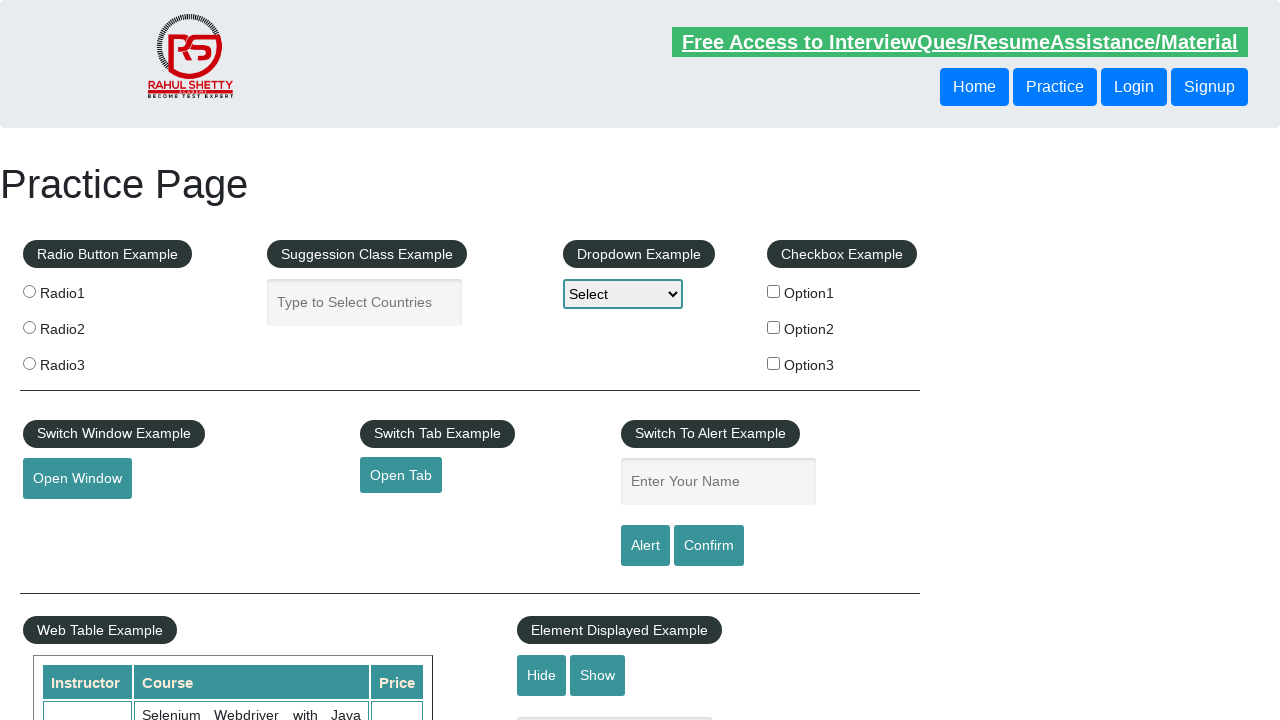